Tests a math problem form by reading a value, calculating the answer using a logarithmic formula, filling the answer field, selecting checkbox and radio button options, and submitting the form

Starting URL: http://suninjuly.github.io/math.html

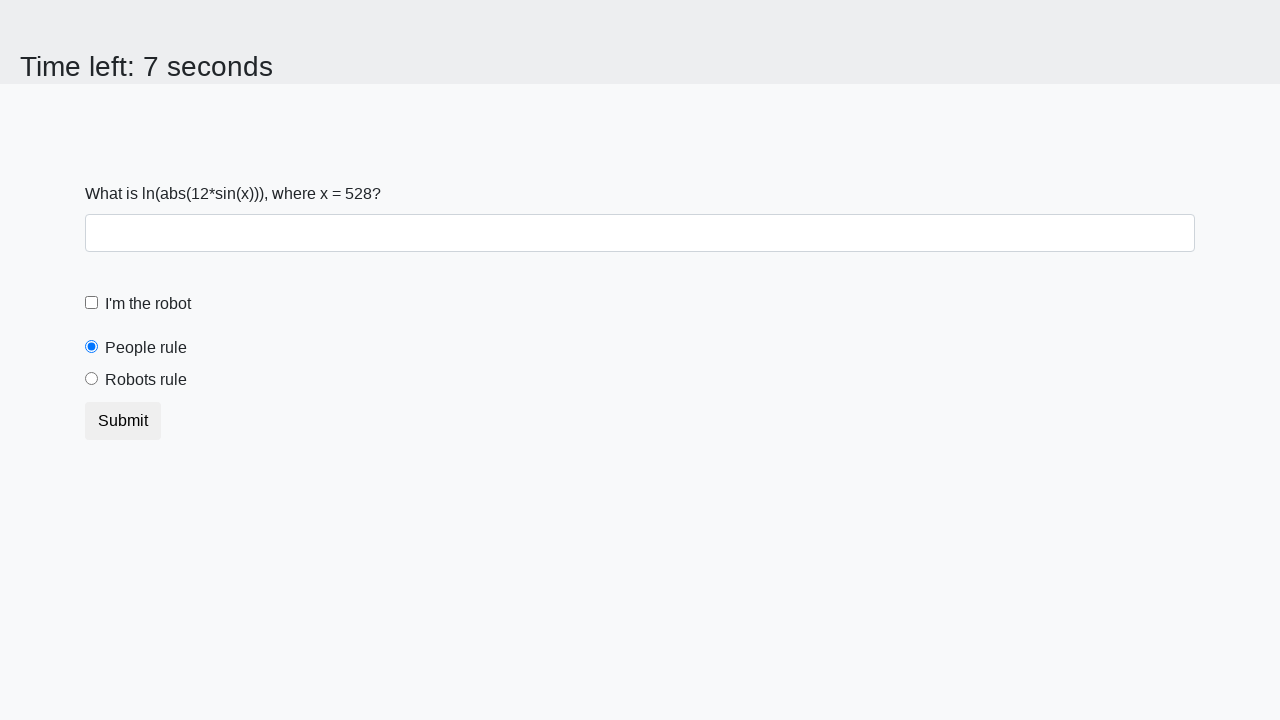

Located the input value element
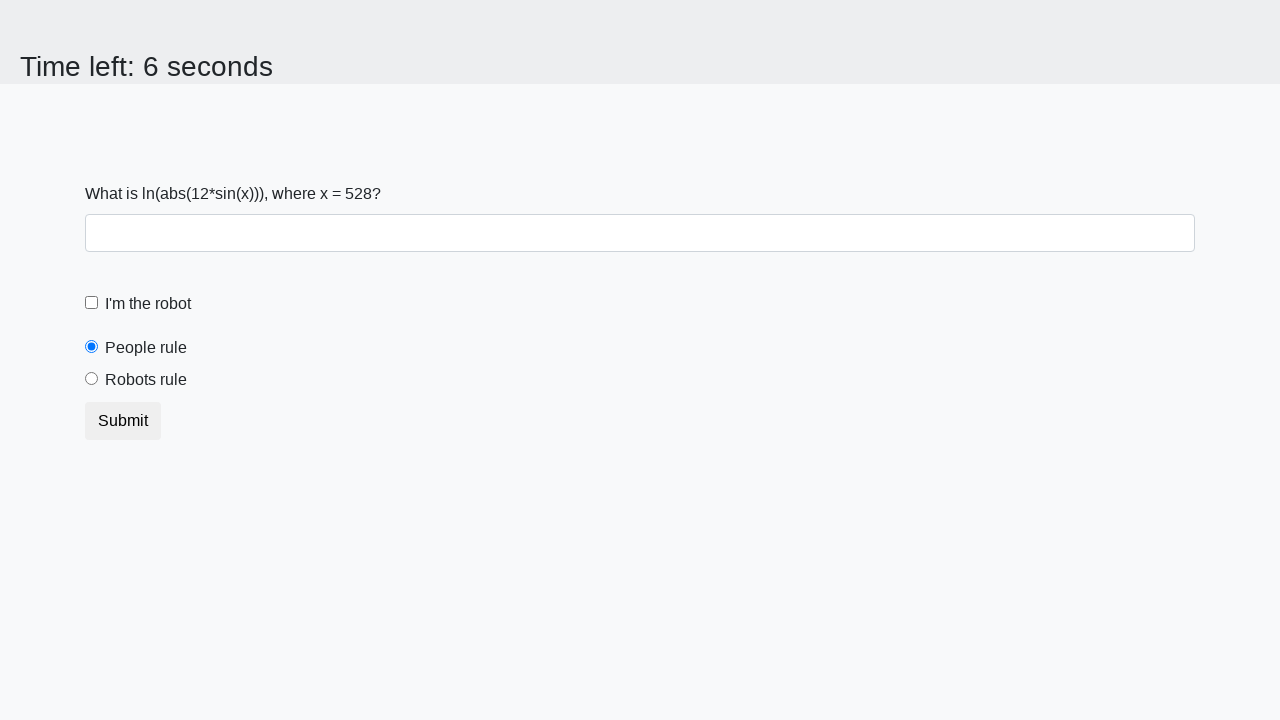

Read input value from page: 528
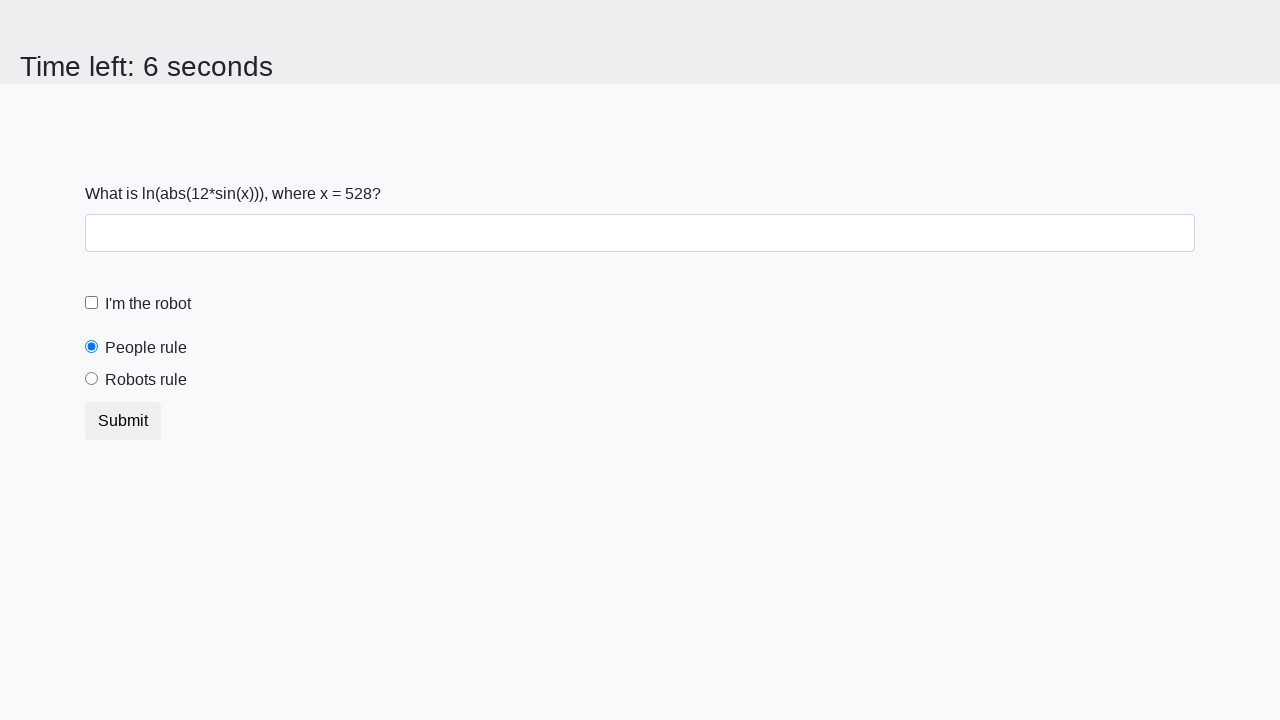

Calculated logarithmic formula result: 0.9282509215369946
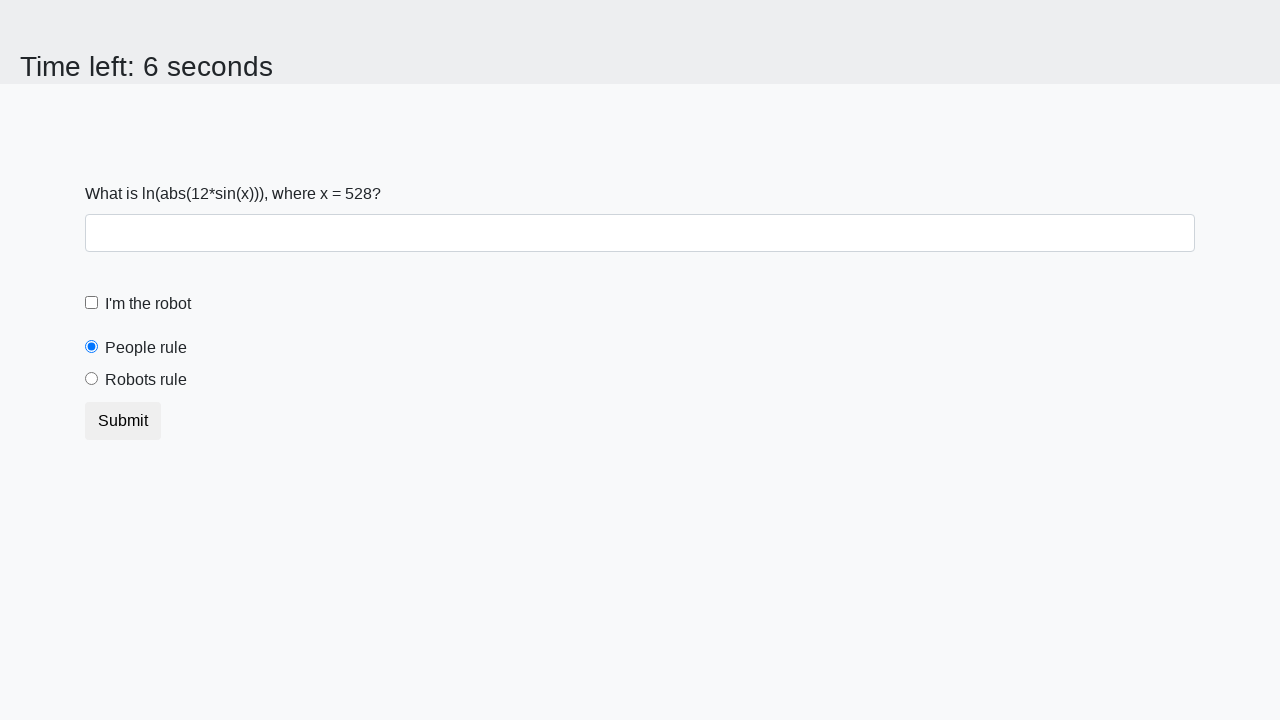

Filled answer field with calculated value: 0.9282509215369946 on #answer
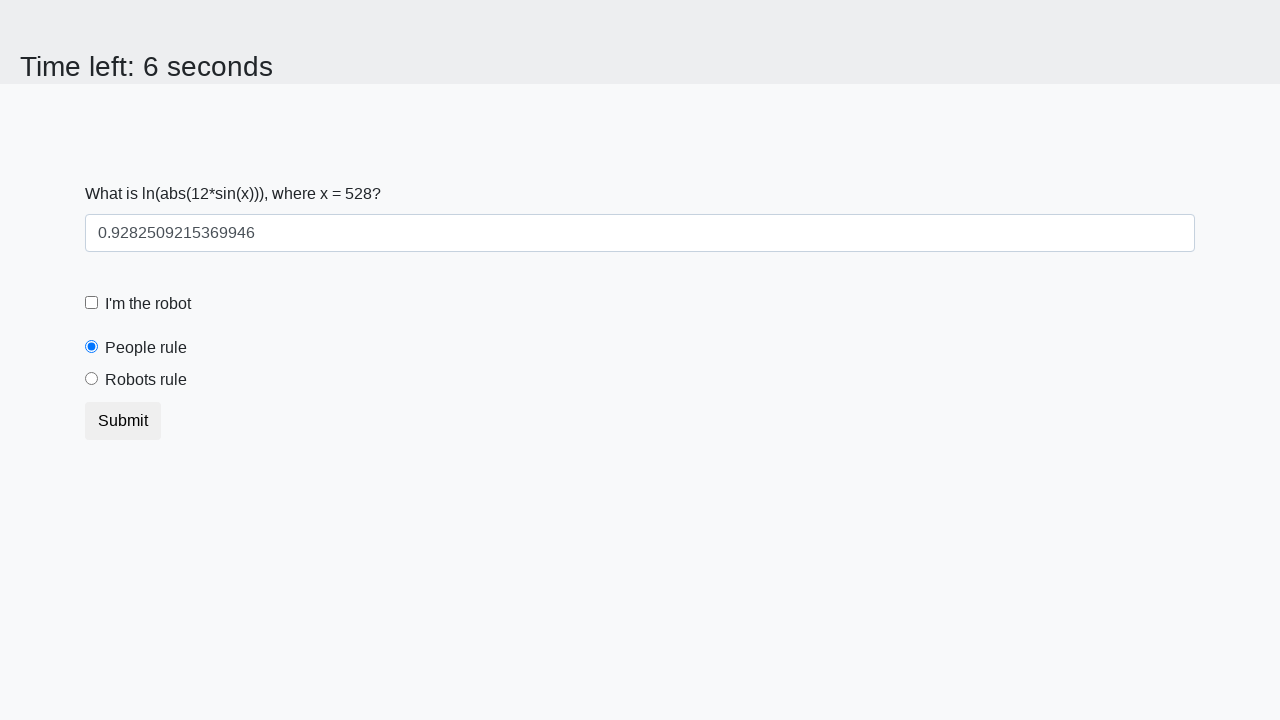

Clicked robot checkbox at (148, 304) on [for='robotCheckbox']
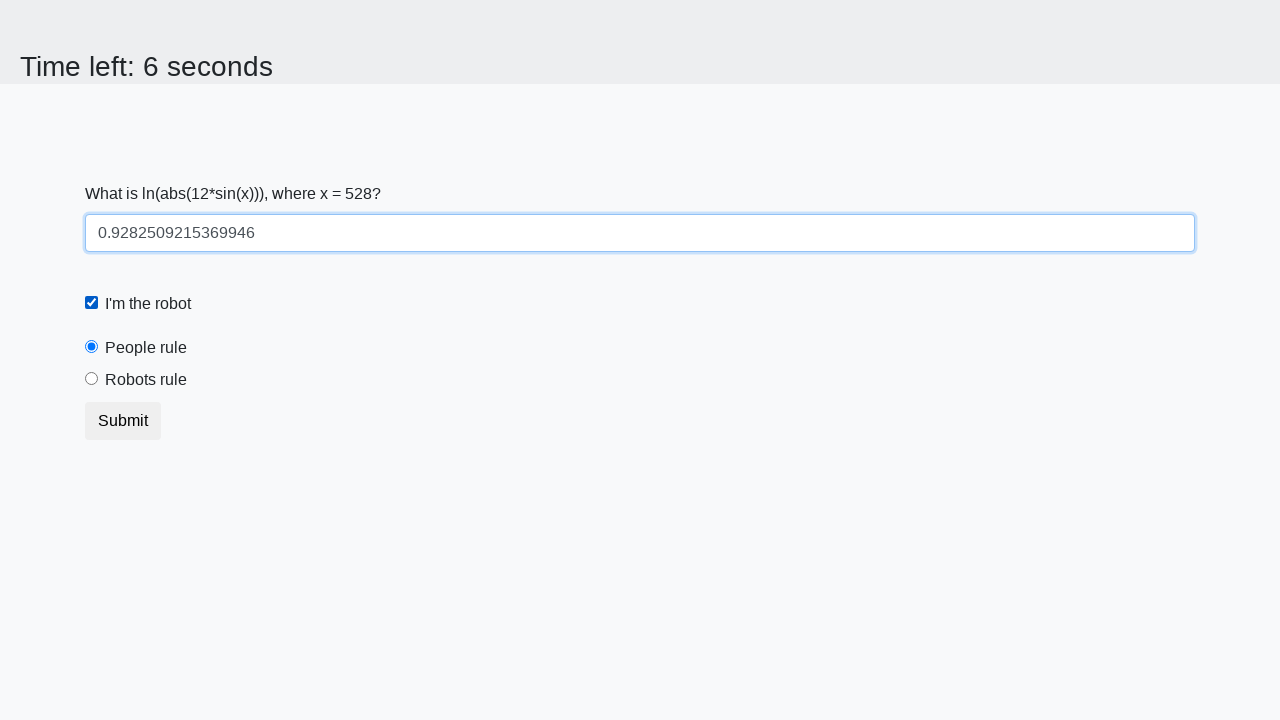

Selected robots rule radio button at (92, 379) on #robotsRule
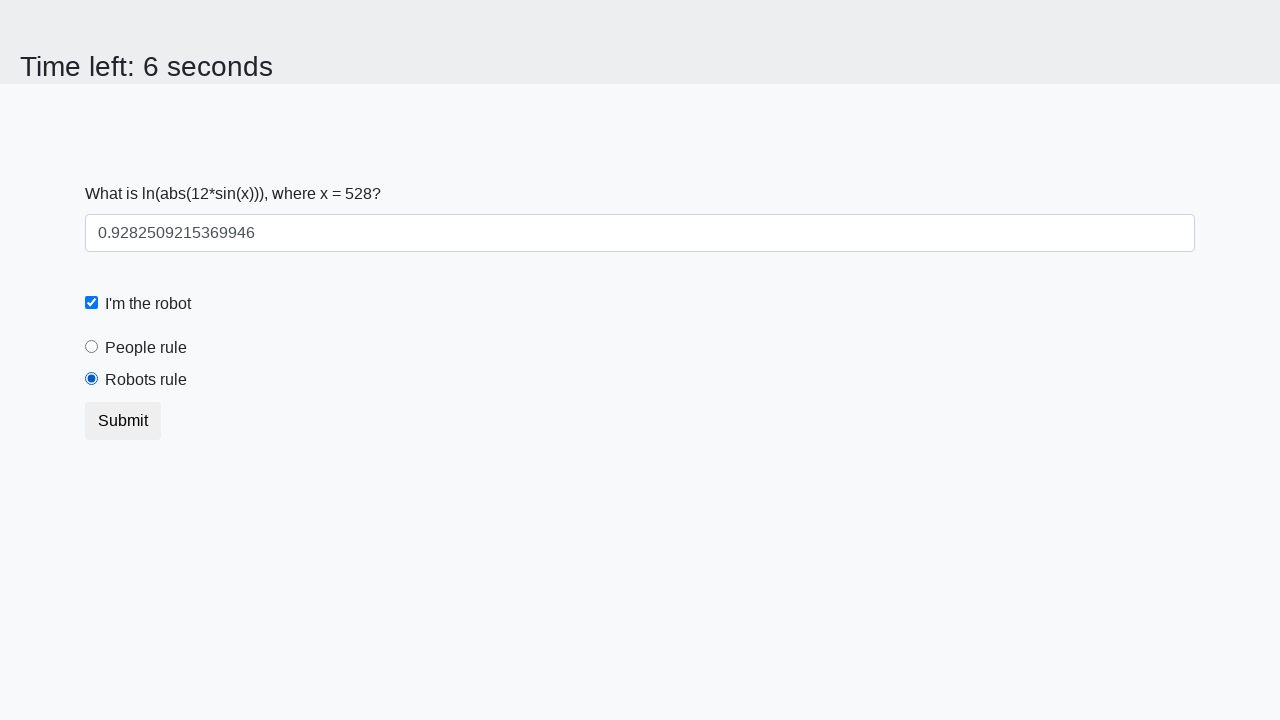

Clicked submit button to submit form at (123, 421) on button
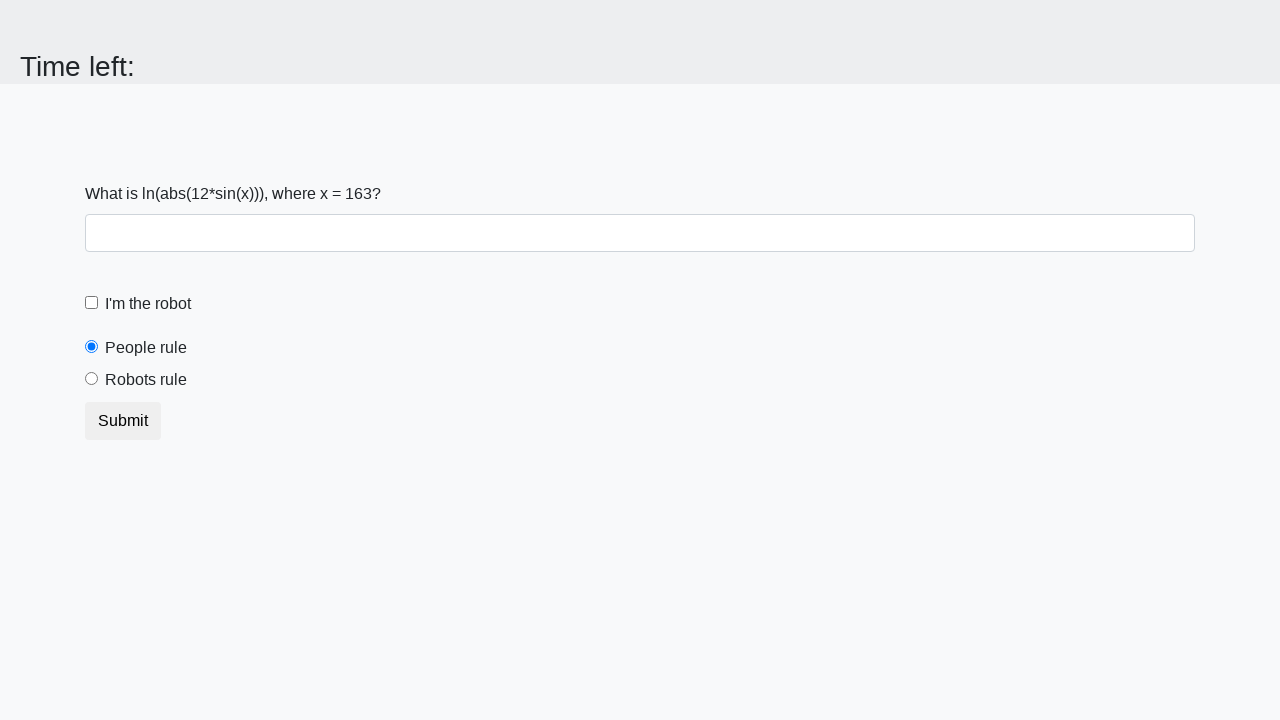

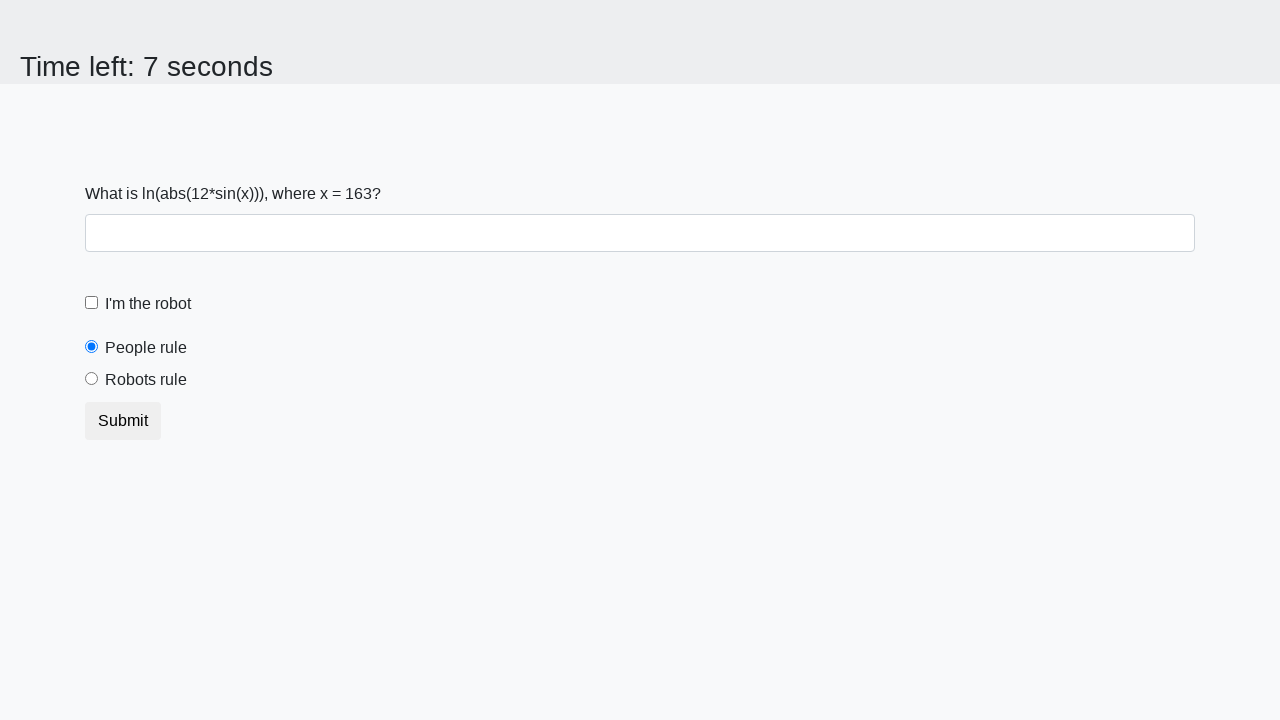